Tests passenger selection dropdown functionality by clicking to increase the number of adult passengers

Starting URL: https://rahulshettyacademy.com/dropdownsPractise/

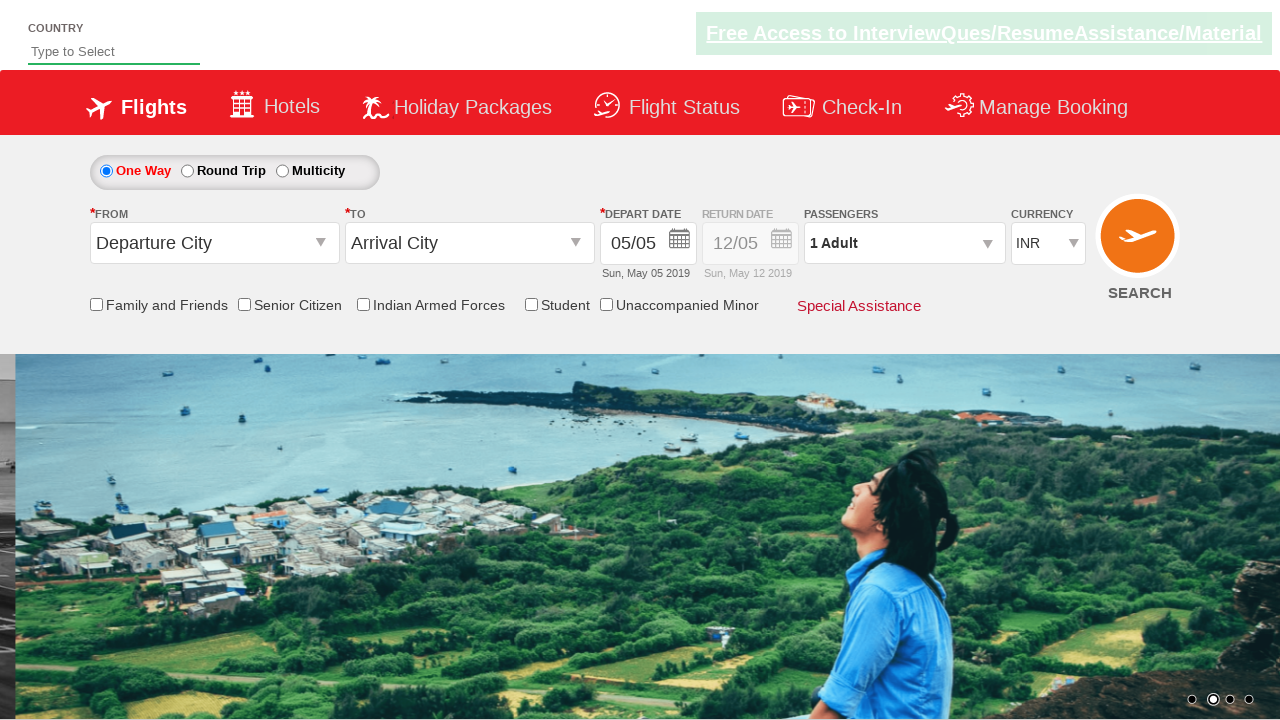

Clicked passenger info dropdown to open it at (904, 243) on #divpaxinfo
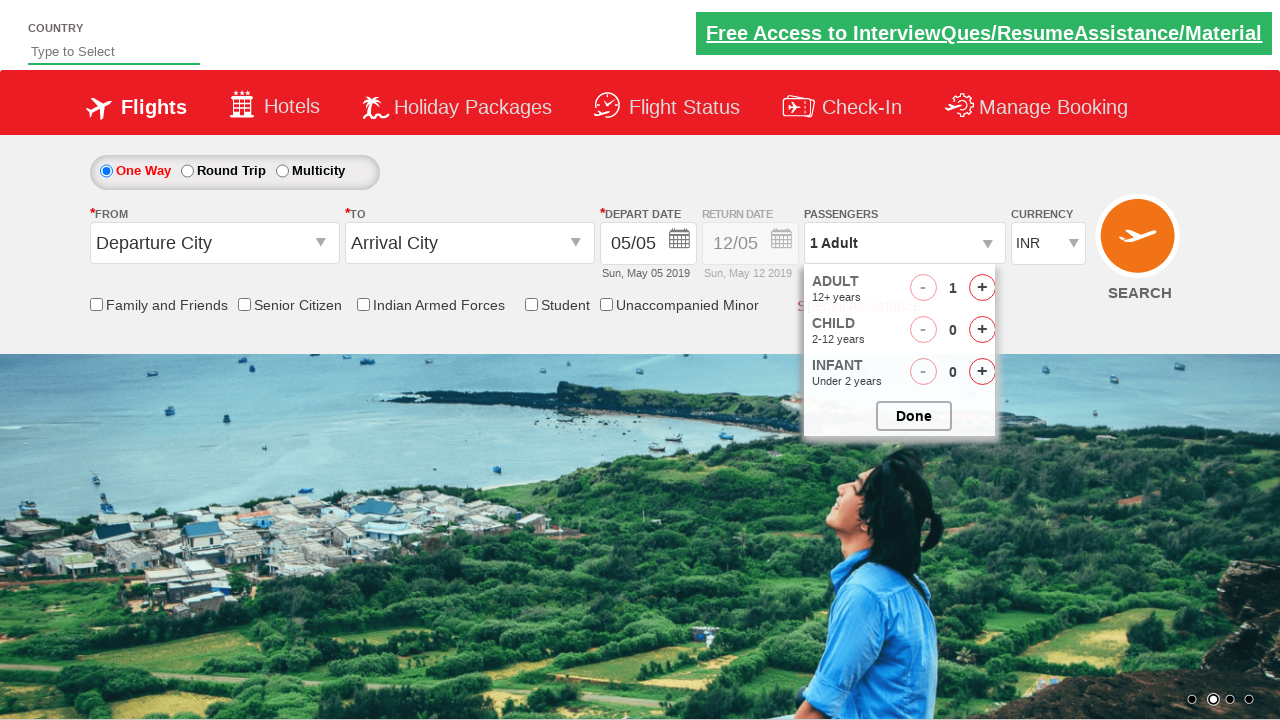

Clicked increase adult button (iteration 1/4) at (982, 288) on #hrefIncAdt
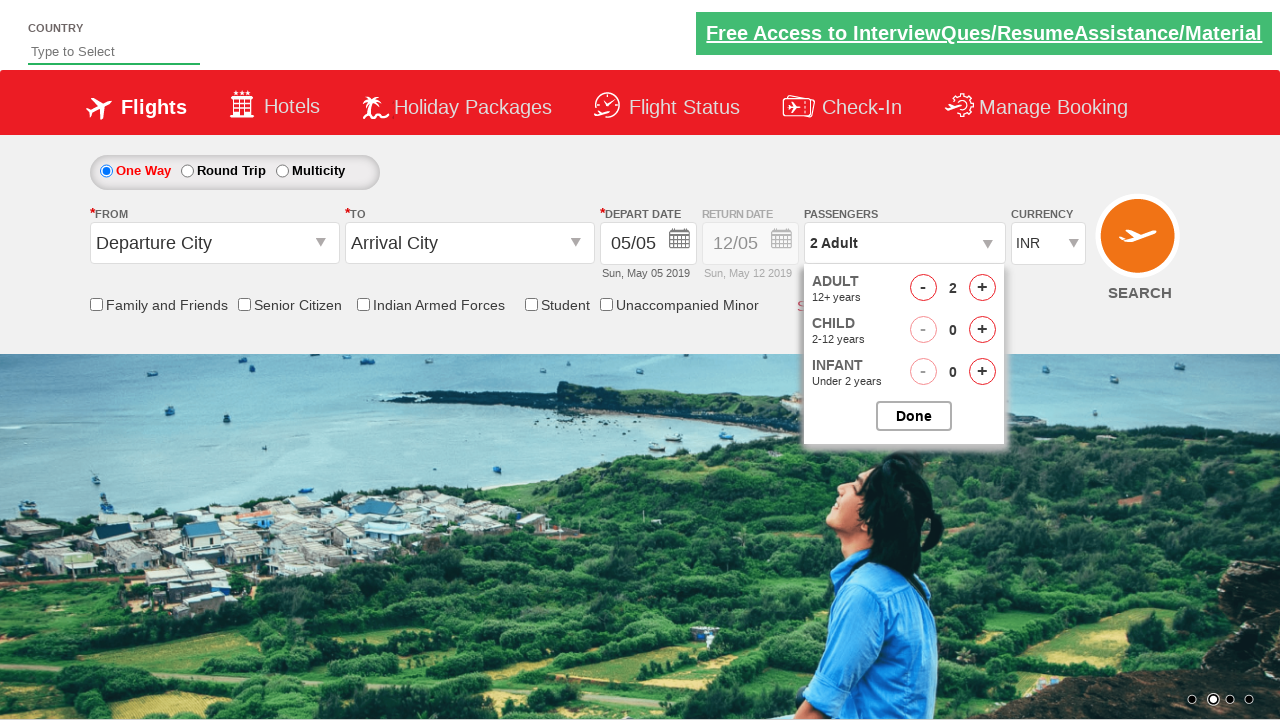

Clicked increase adult button (iteration 2/4) at (982, 288) on #hrefIncAdt
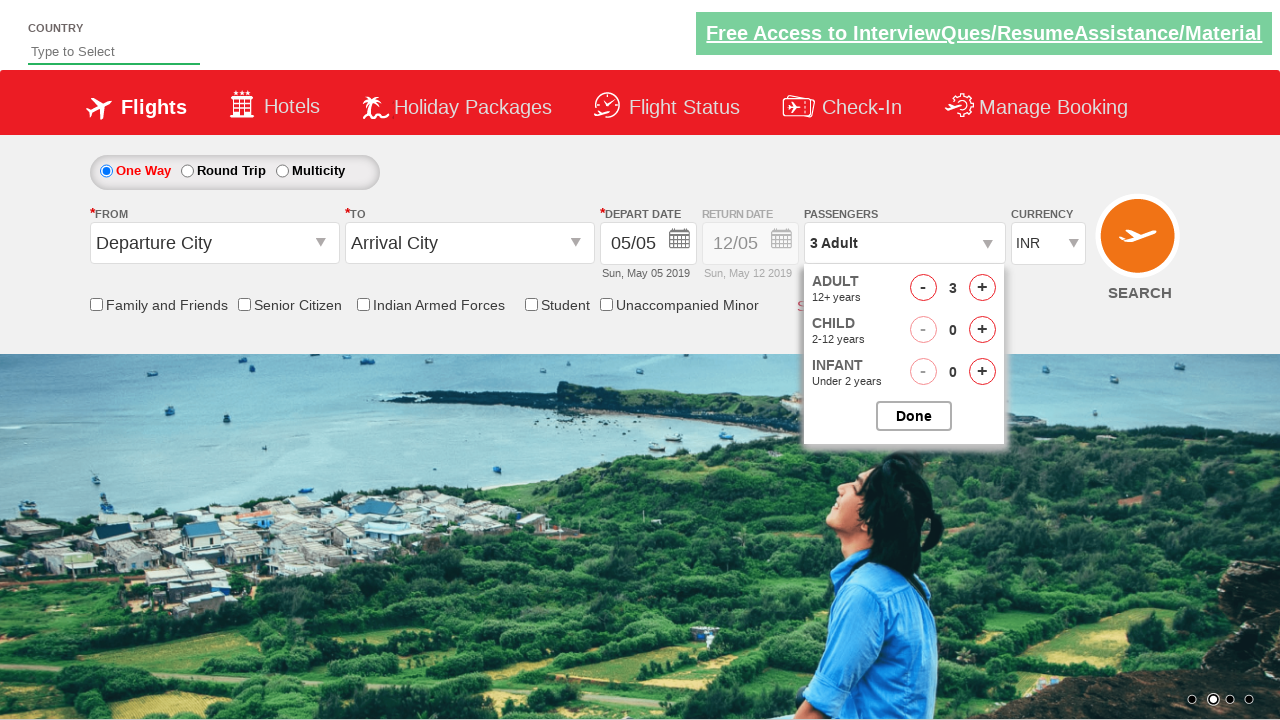

Clicked increase adult button (iteration 3/4) at (982, 288) on #hrefIncAdt
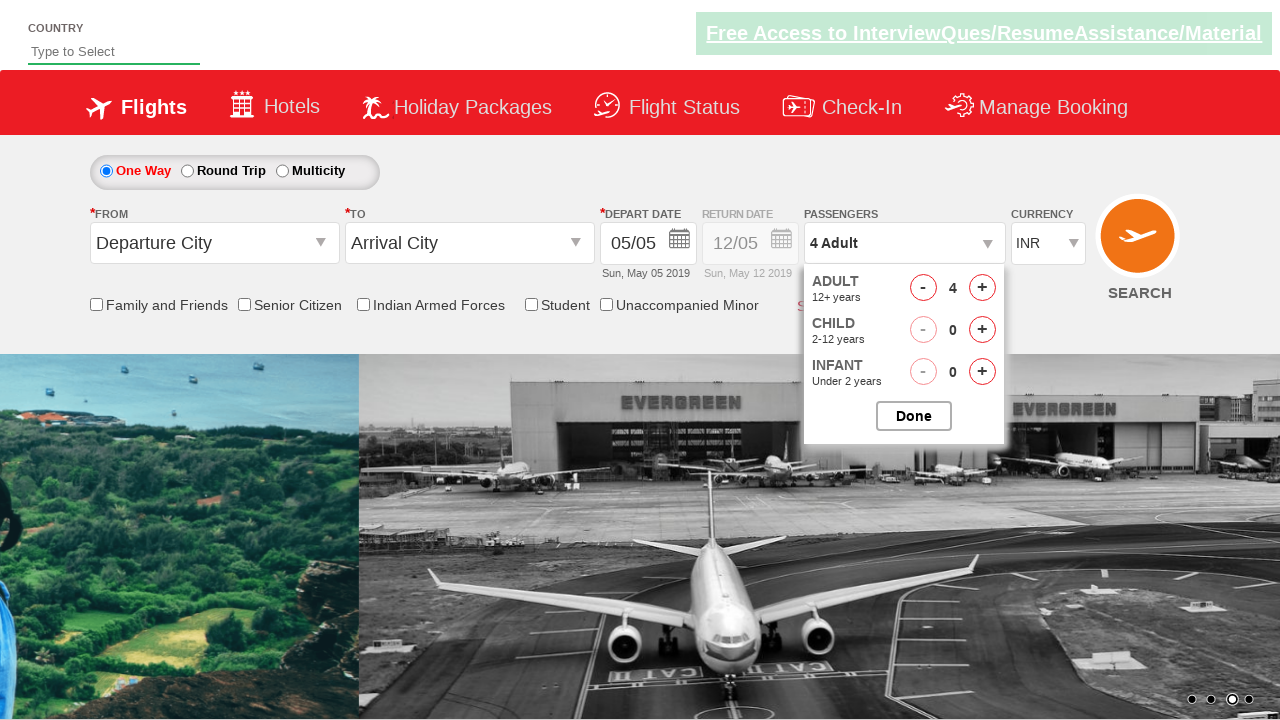

Clicked increase adult button (iteration 4/4) at (982, 288) on #hrefIncAdt
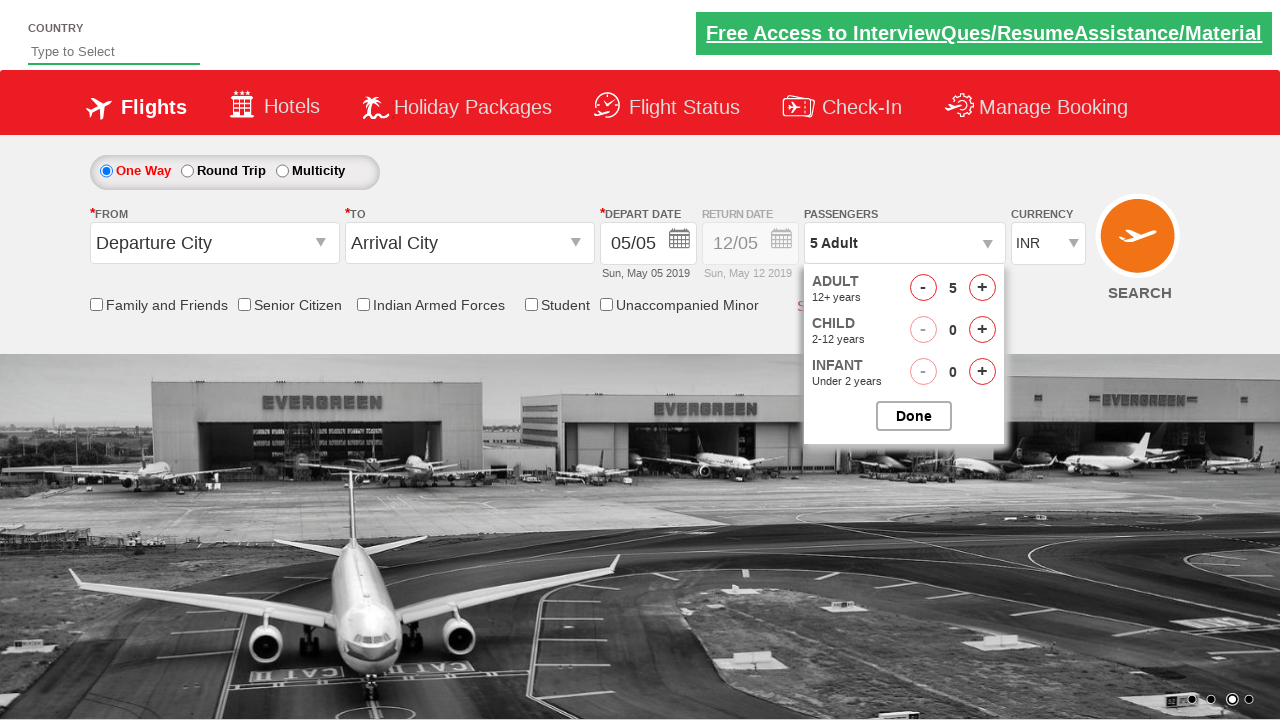

Closed passenger selection dropdown at (914, 416) on #btnclosepaxoption
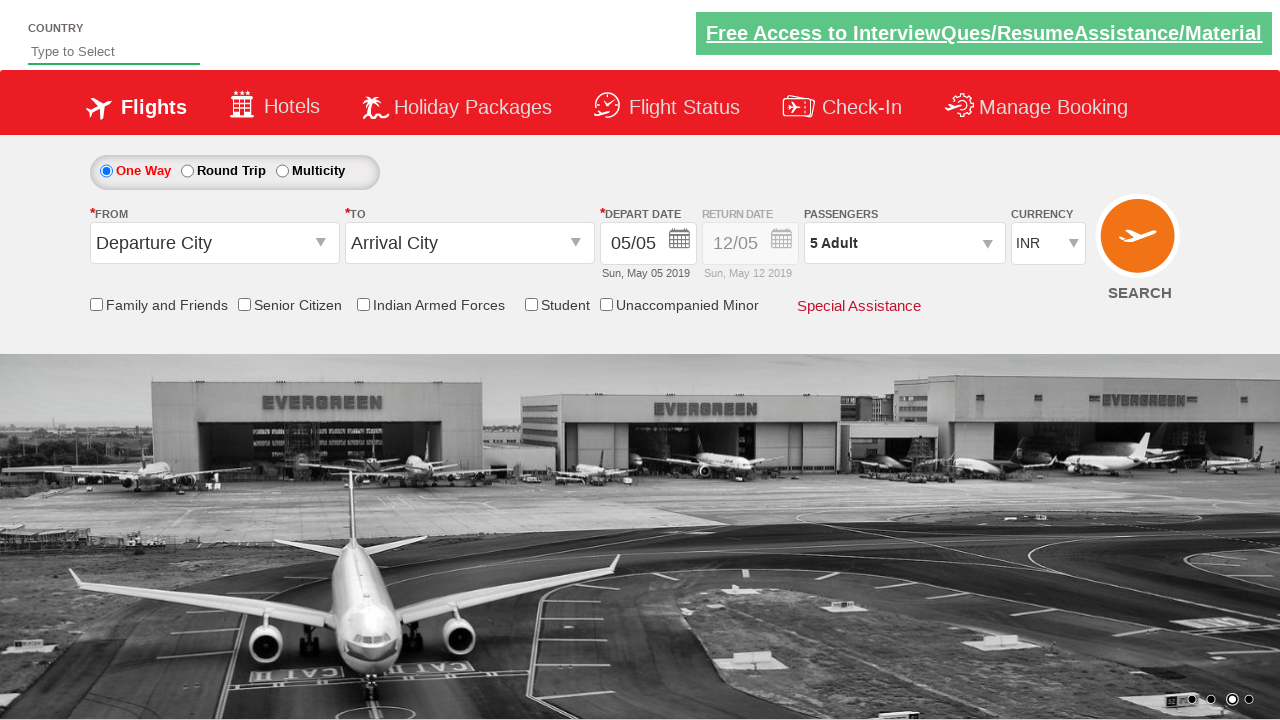

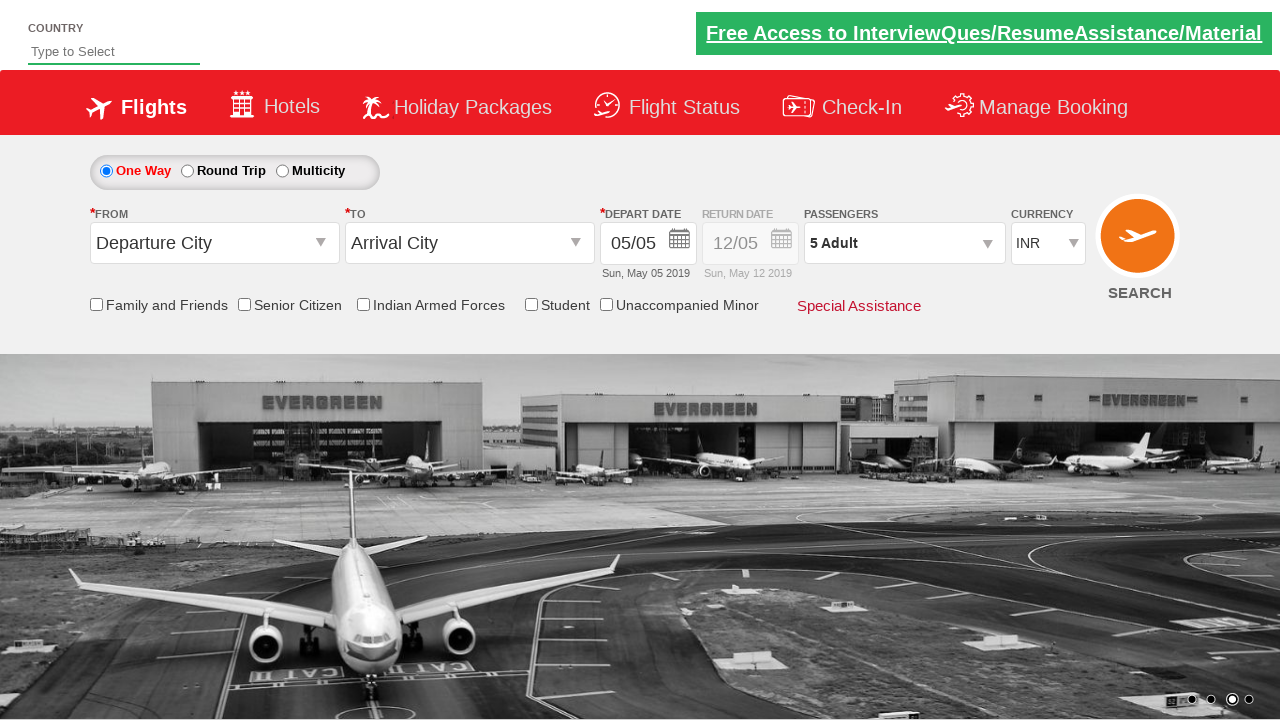